Navigates to the LetCode button practice page and verifies the presence of specific elements (color button and content section) that would typically be captured in screenshots.

Starting URL: https://letcode.in/button

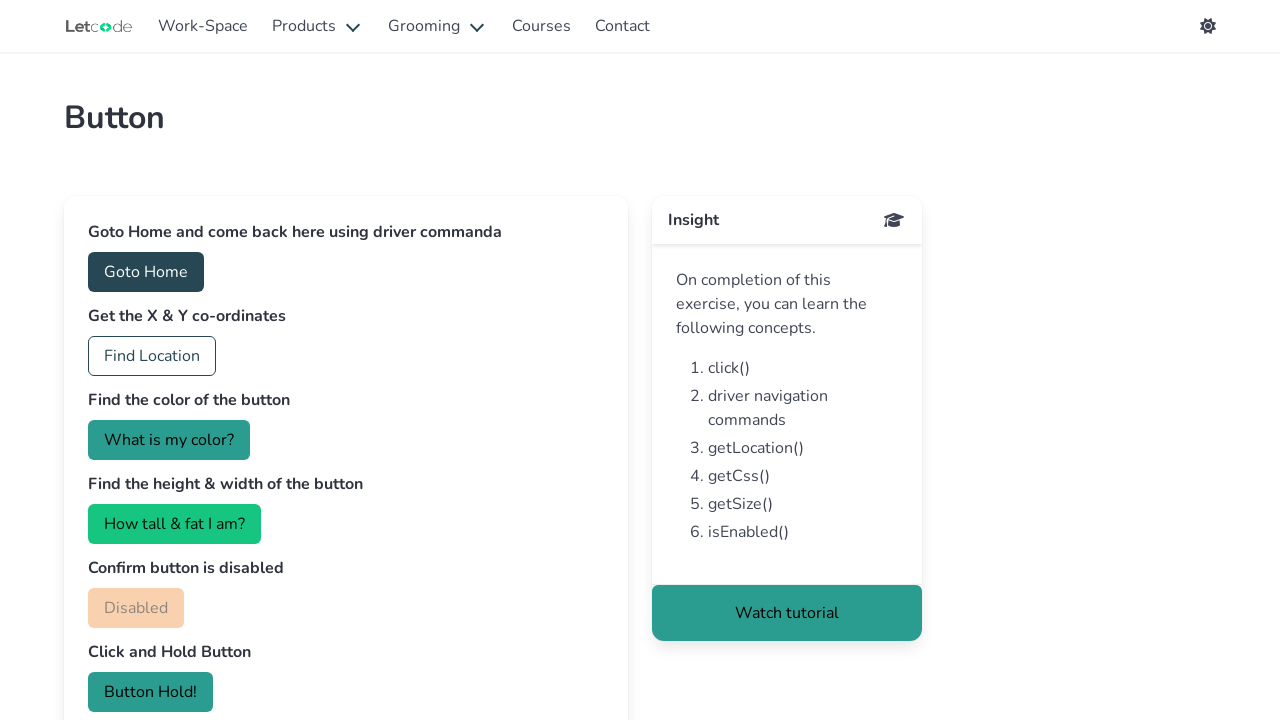

Set viewport size to 1920x1080
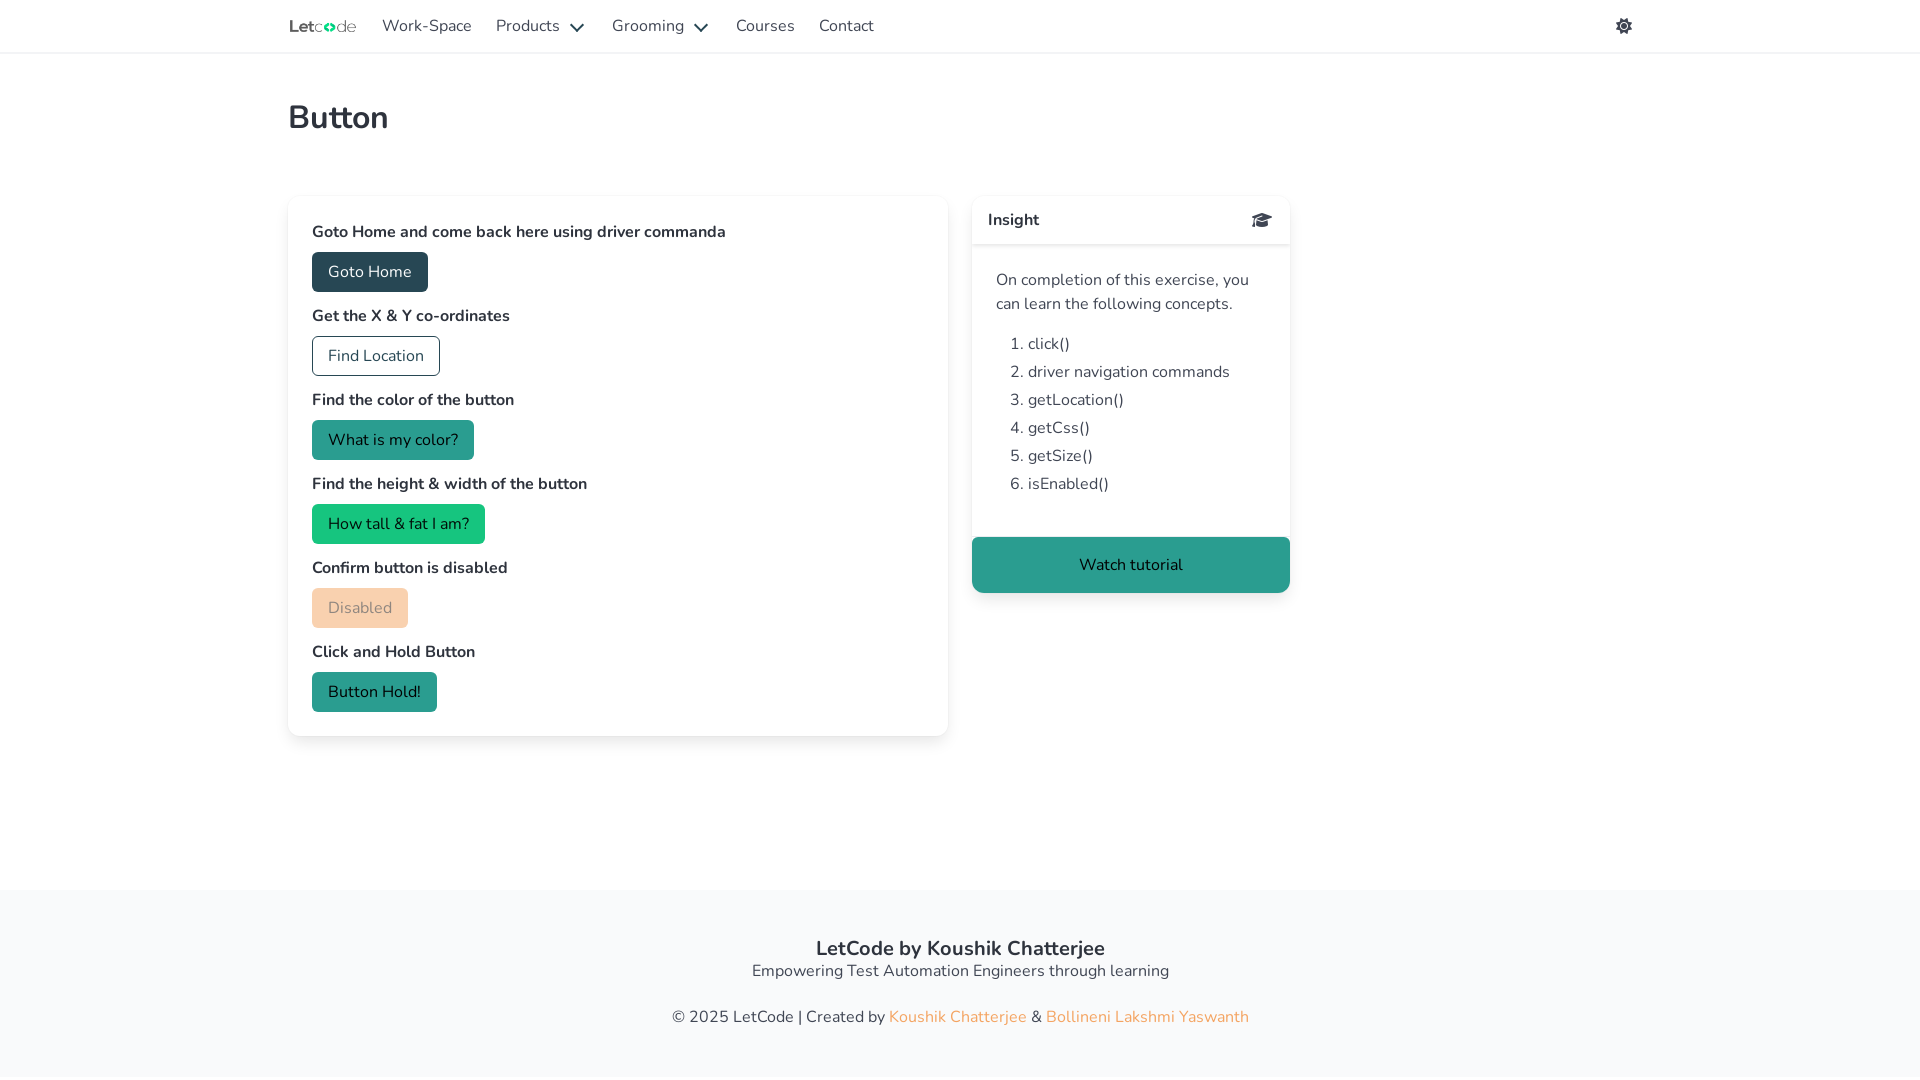

Waited for color button element to be present
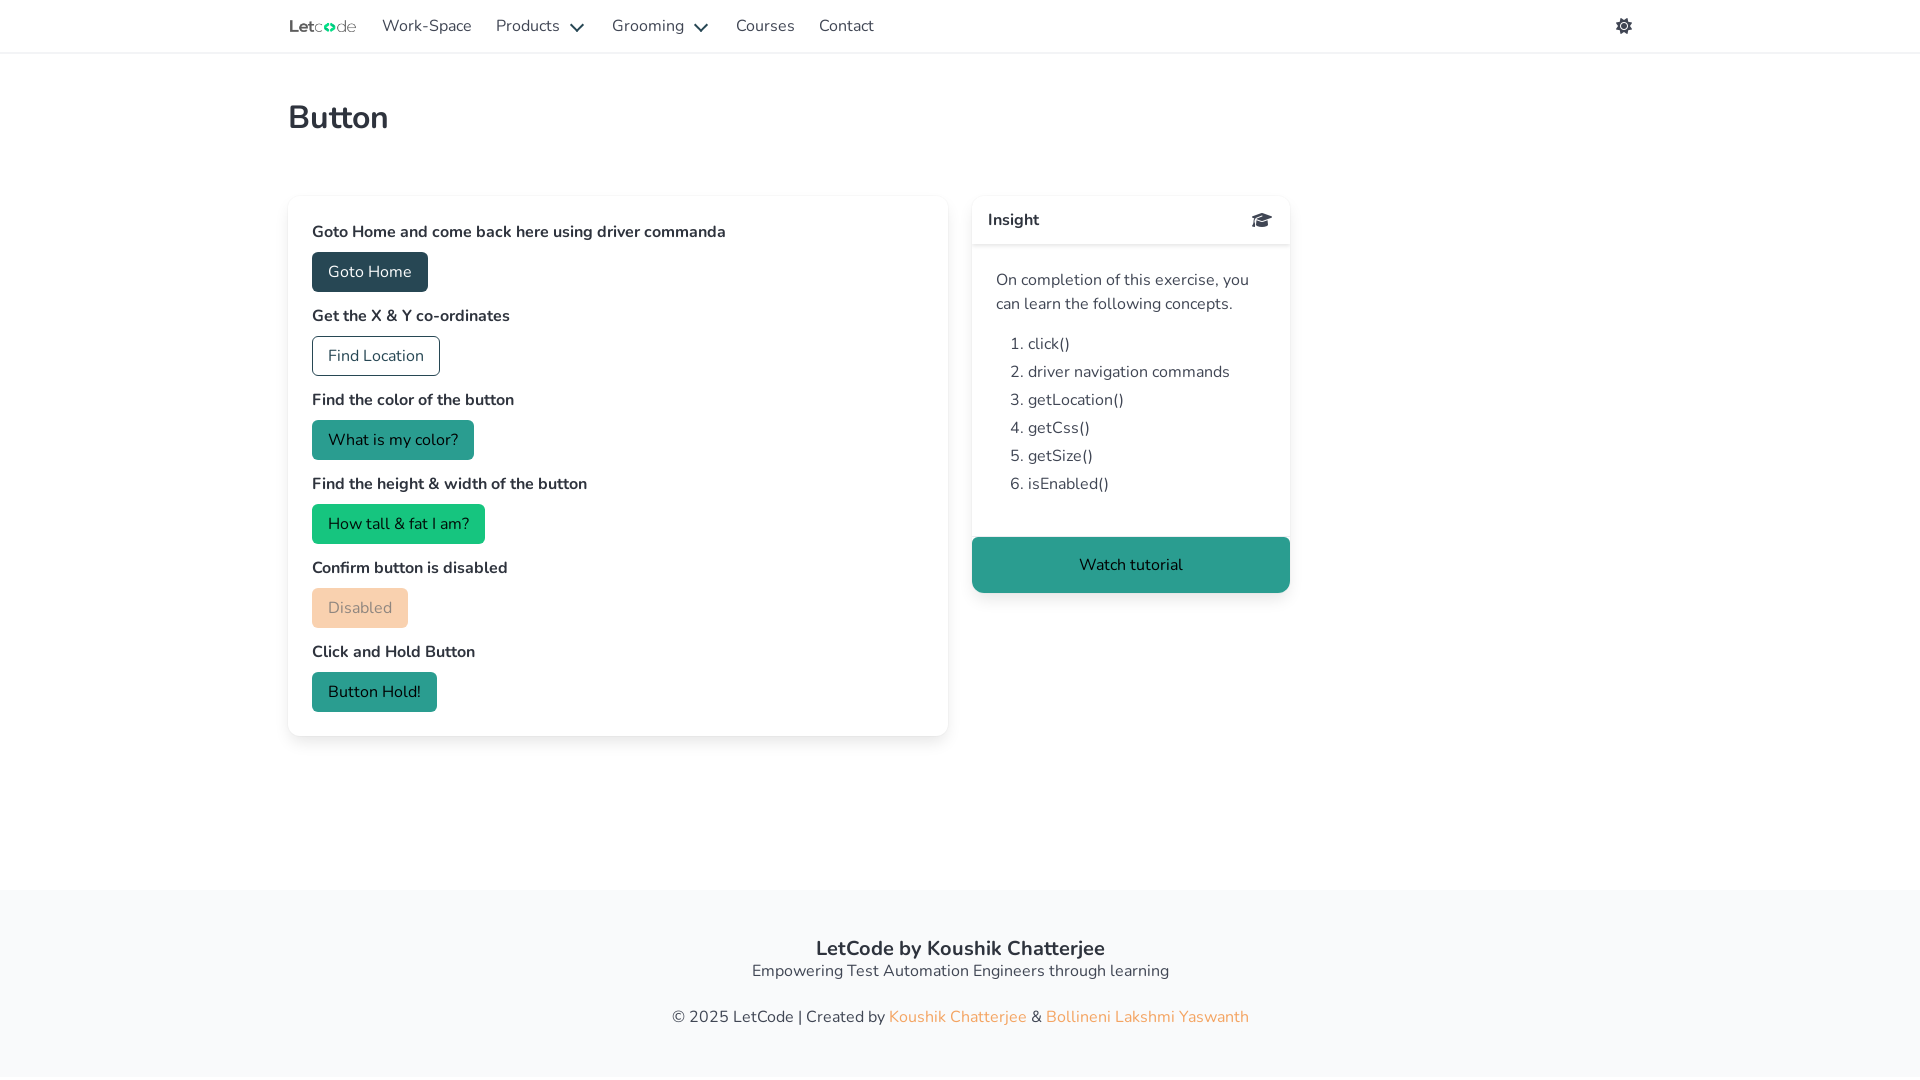

Waited for content section to be present
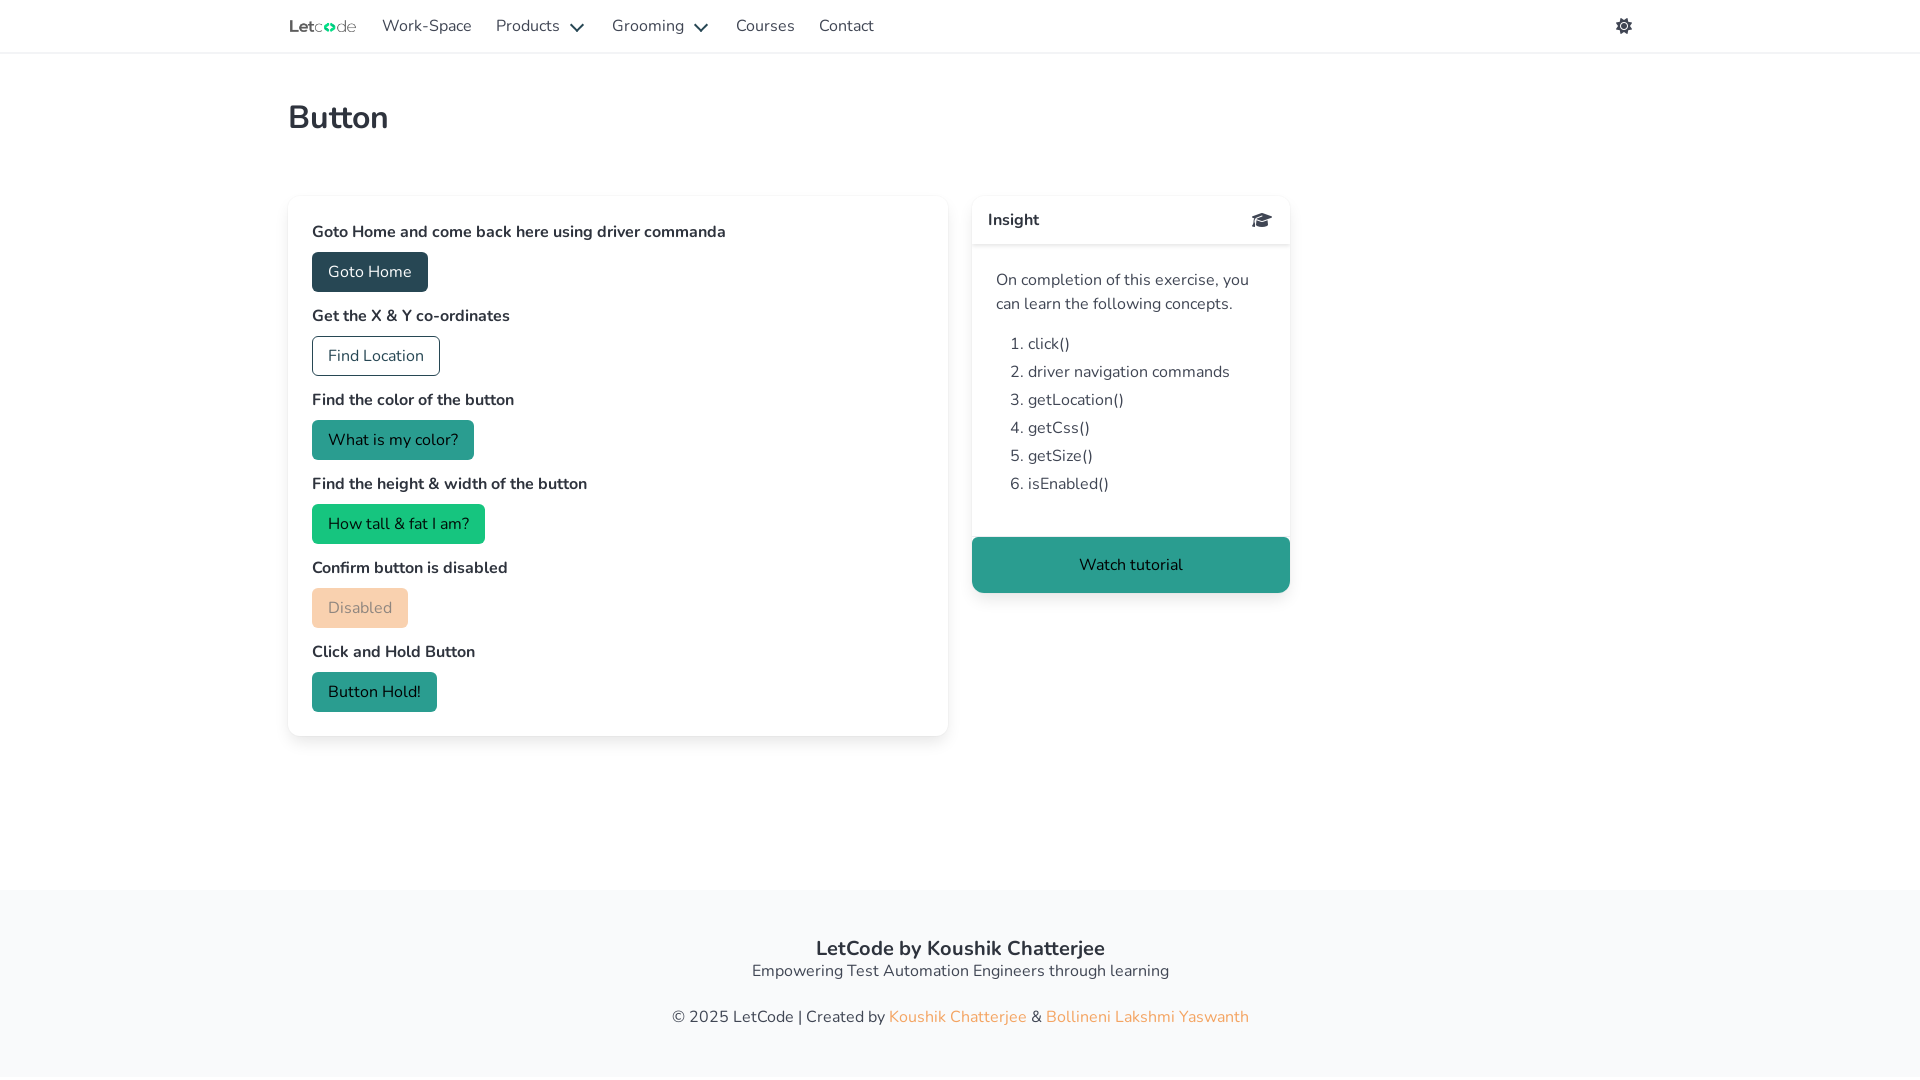

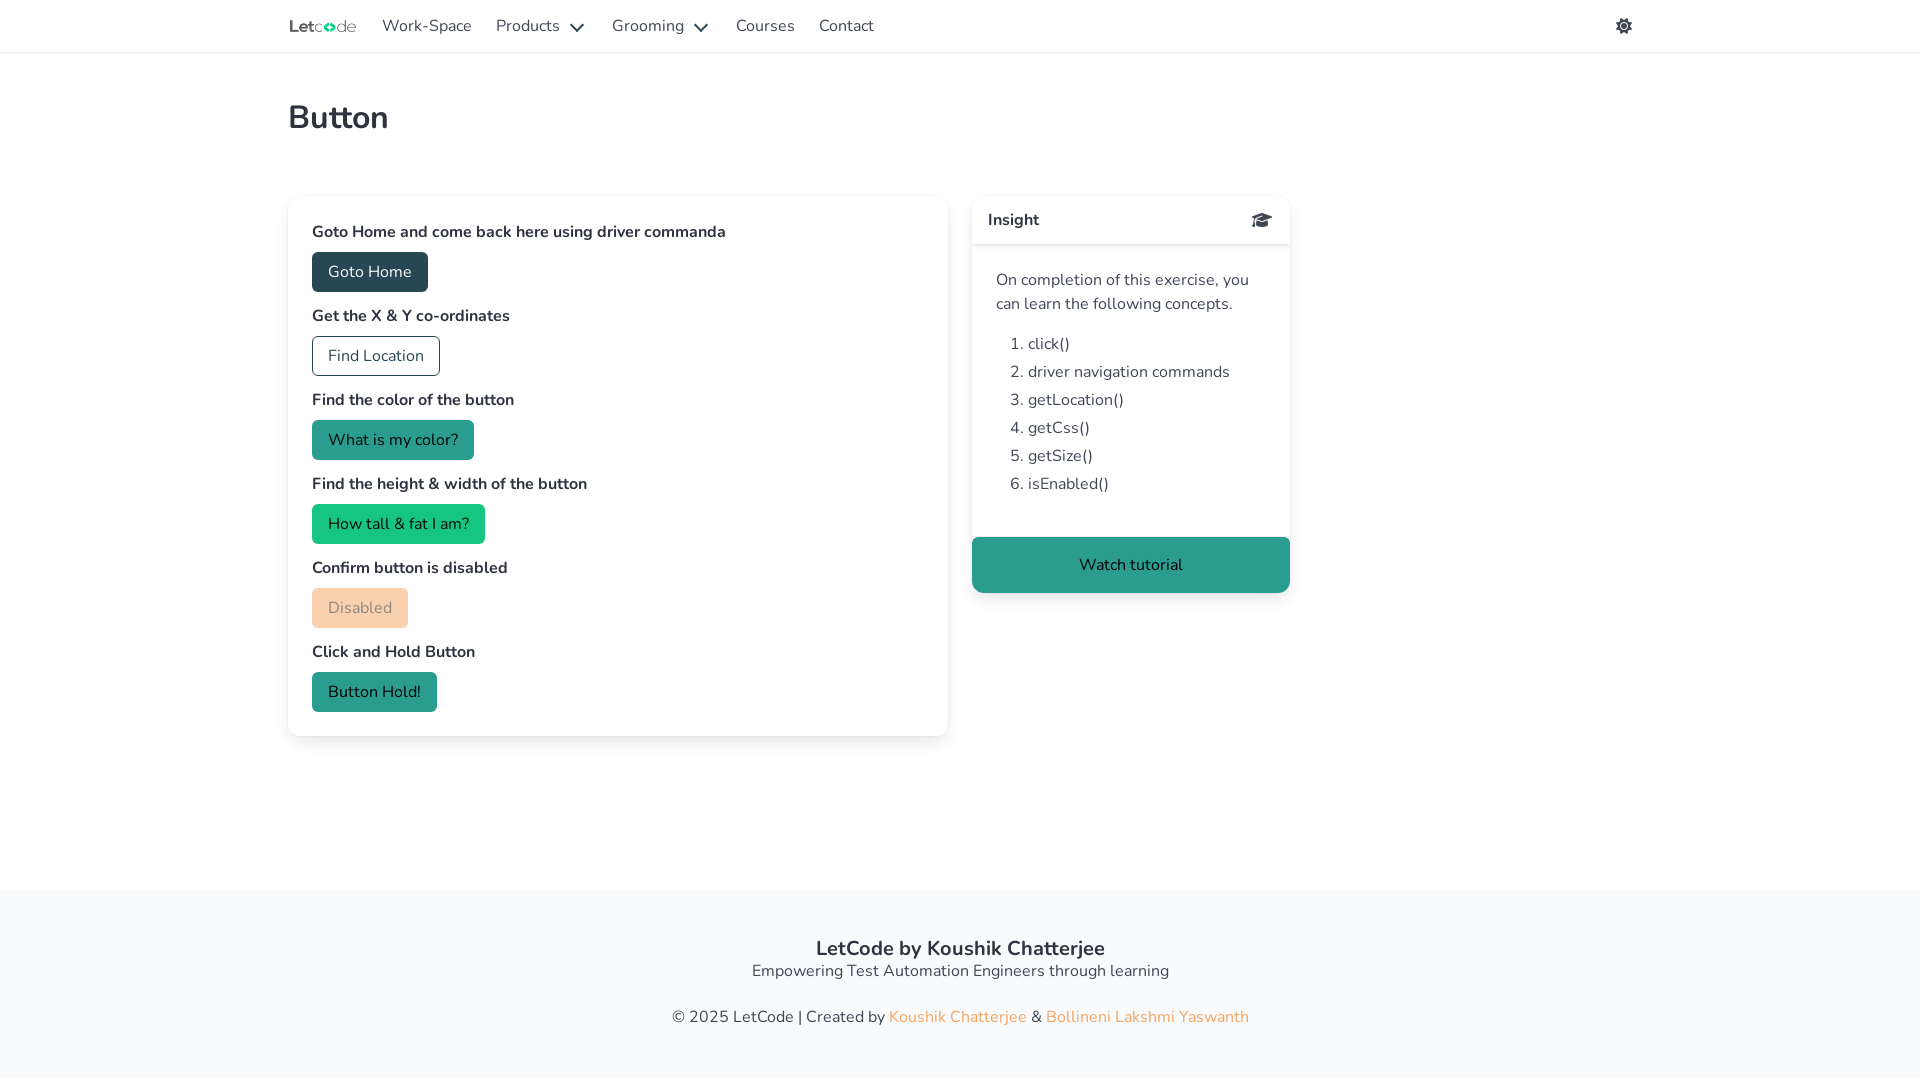